Automates the Human Benchmark typing test by extracting the text to be typed from the page and then typing it using keyboard input.

Starting URL: https://humanbenchmark.com/tests/typing

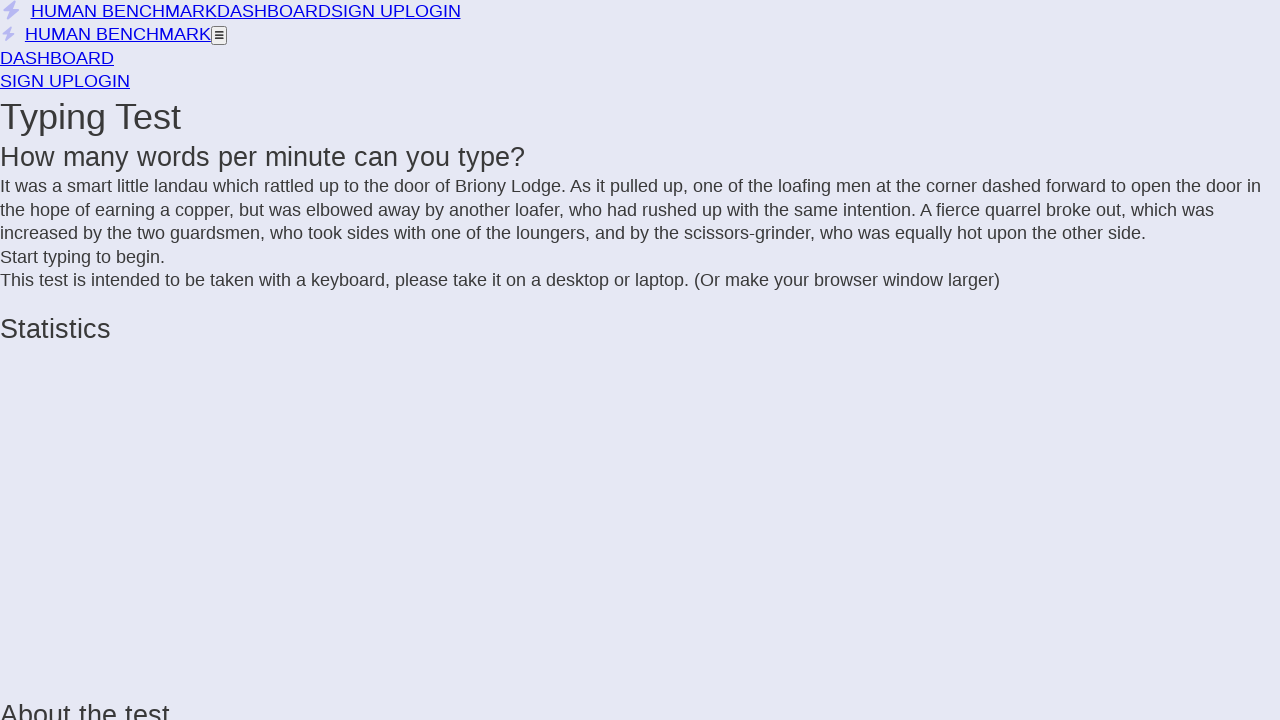

Waited for typing test to load with incomplete text spans
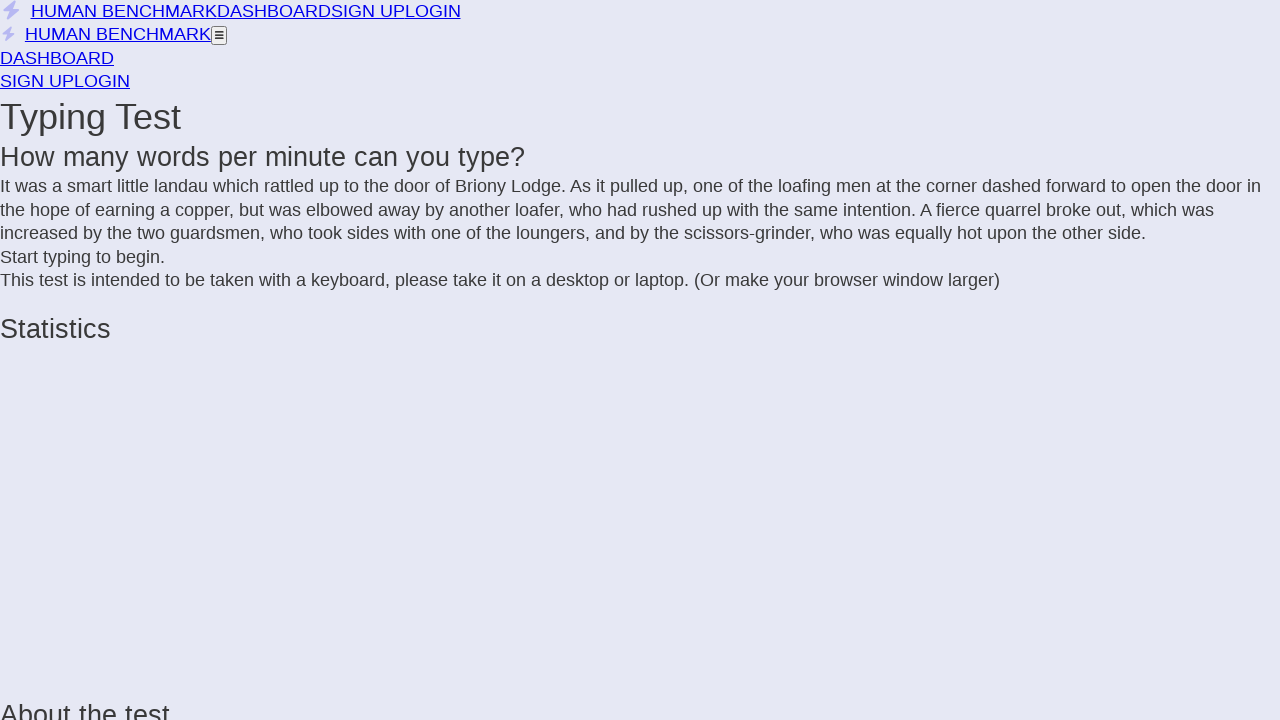

Extracted all incomplete text spans from the page
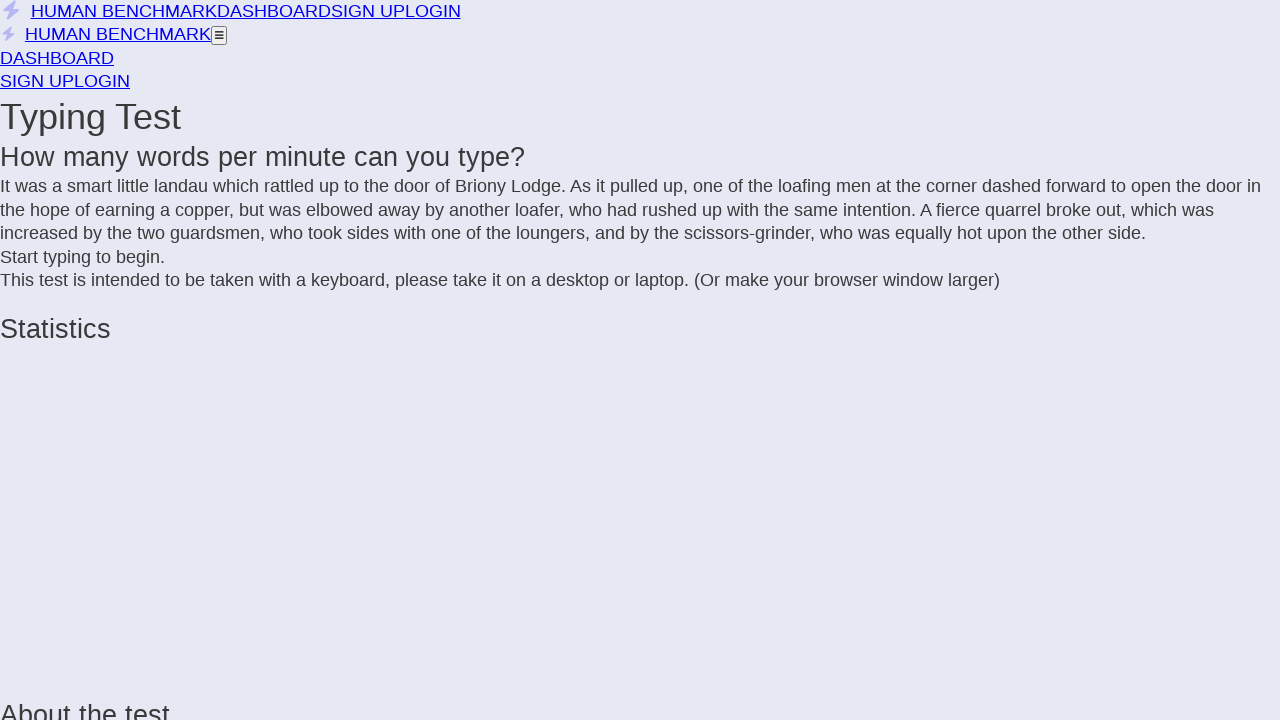

Extracted text to type: 'It was a smart little landau which rattled up to the door of Briony Lodge. As it pulled up, one of the loafing men at the corner dashed forward to open the door in the hope of earning a copper, but was elbowed away by another loafer, who had rushed up with the same intention. A fierce quarrel broke out, which was increased by the two guardsmen, who took sides with one of the loungers, and by the scissors-grinder, who was equally hot upon the other side.'
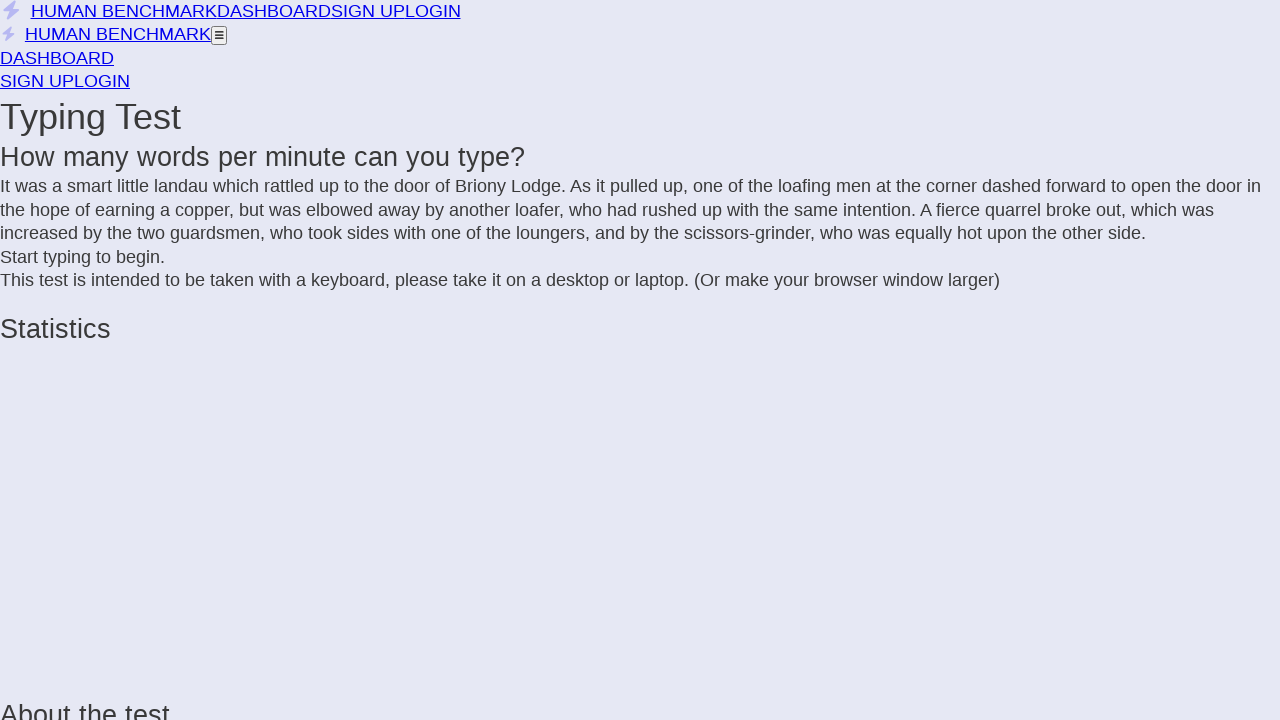

Clicked on text area to focus and start the typing test at (640, 211) on .letters
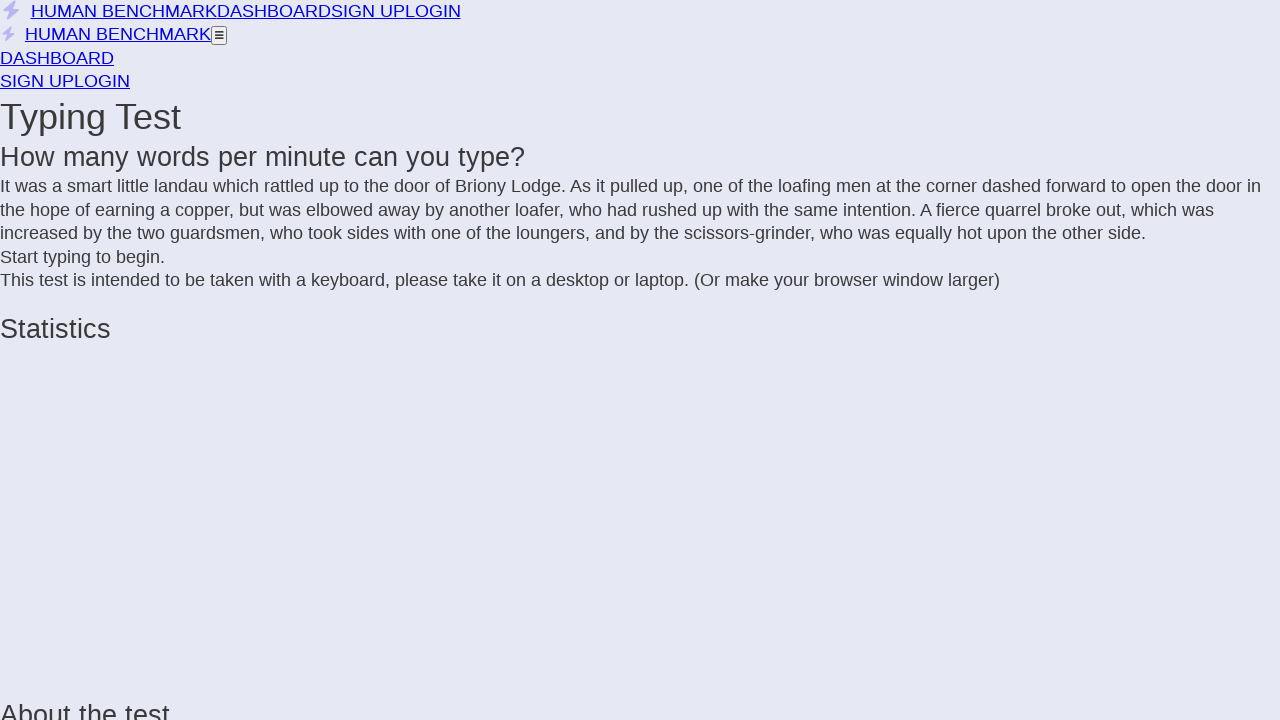

Typed extracted text using keyboard input
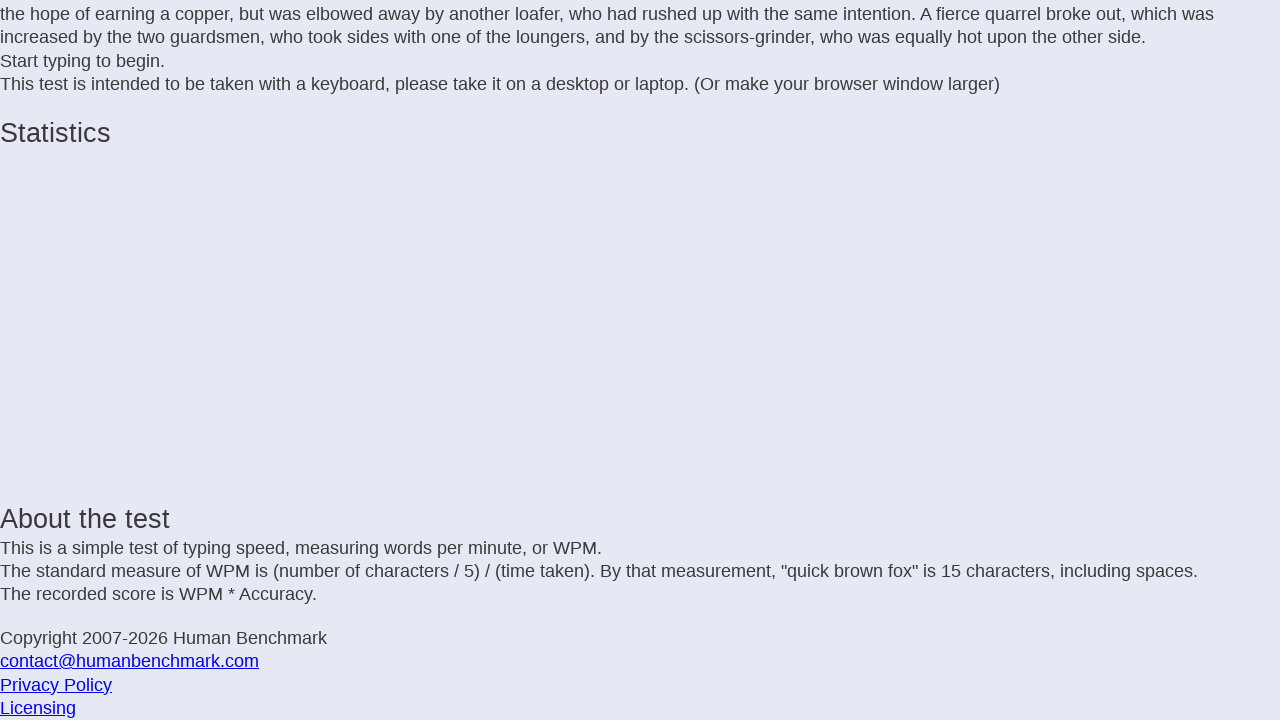

Waited 2 seconds for results to be displayed
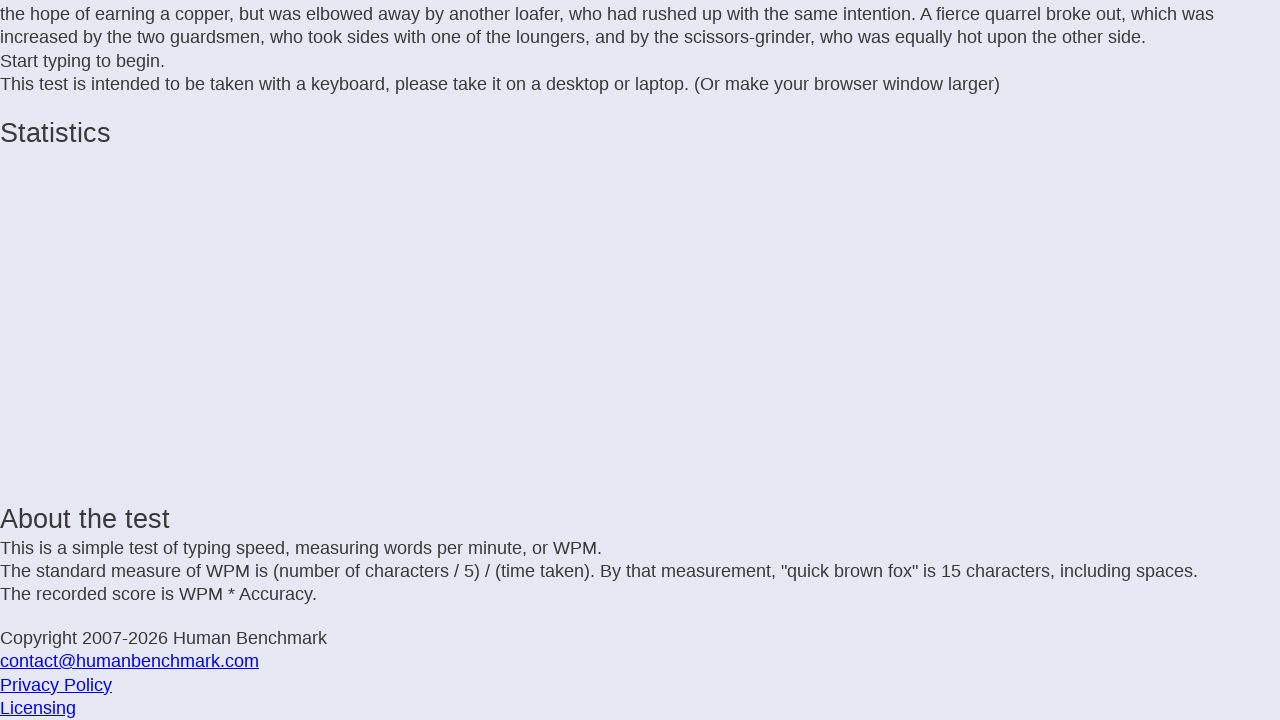

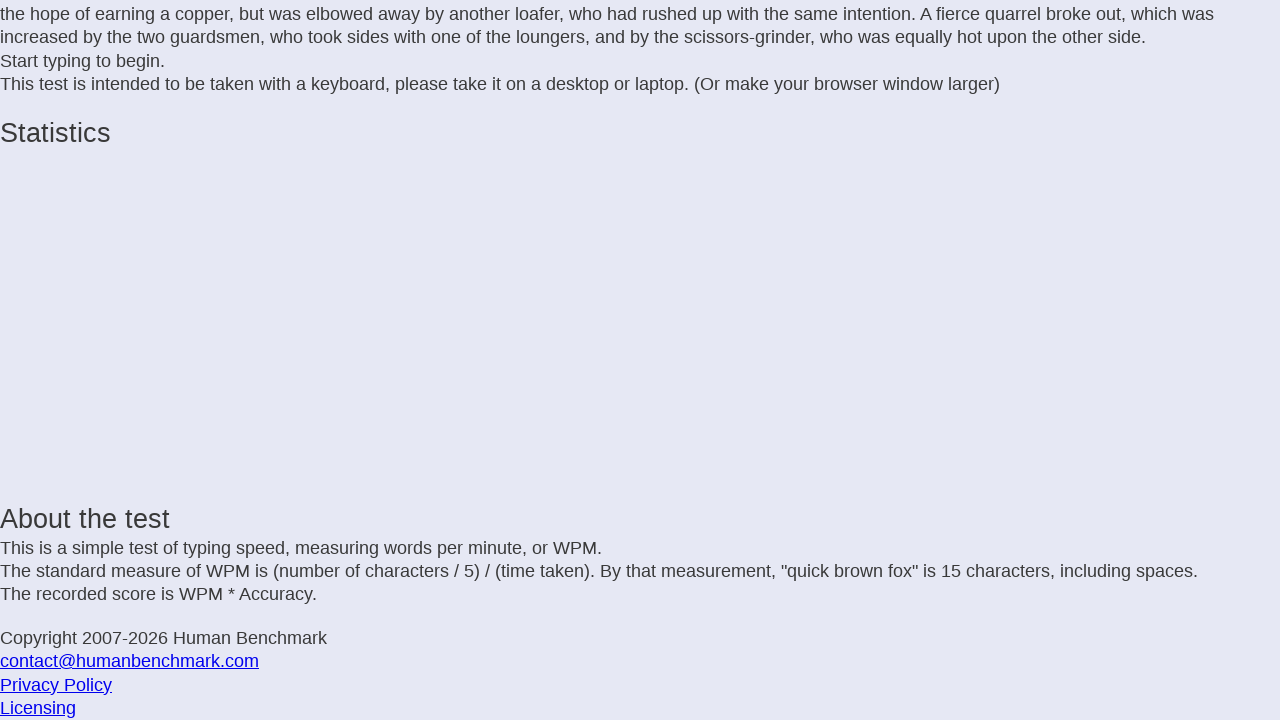